Tests that clicking Submit Language button shows error and verifies error text formatting

Starting URL: http://www.99-bottles-of-beer.net/submitnewlanguage.html

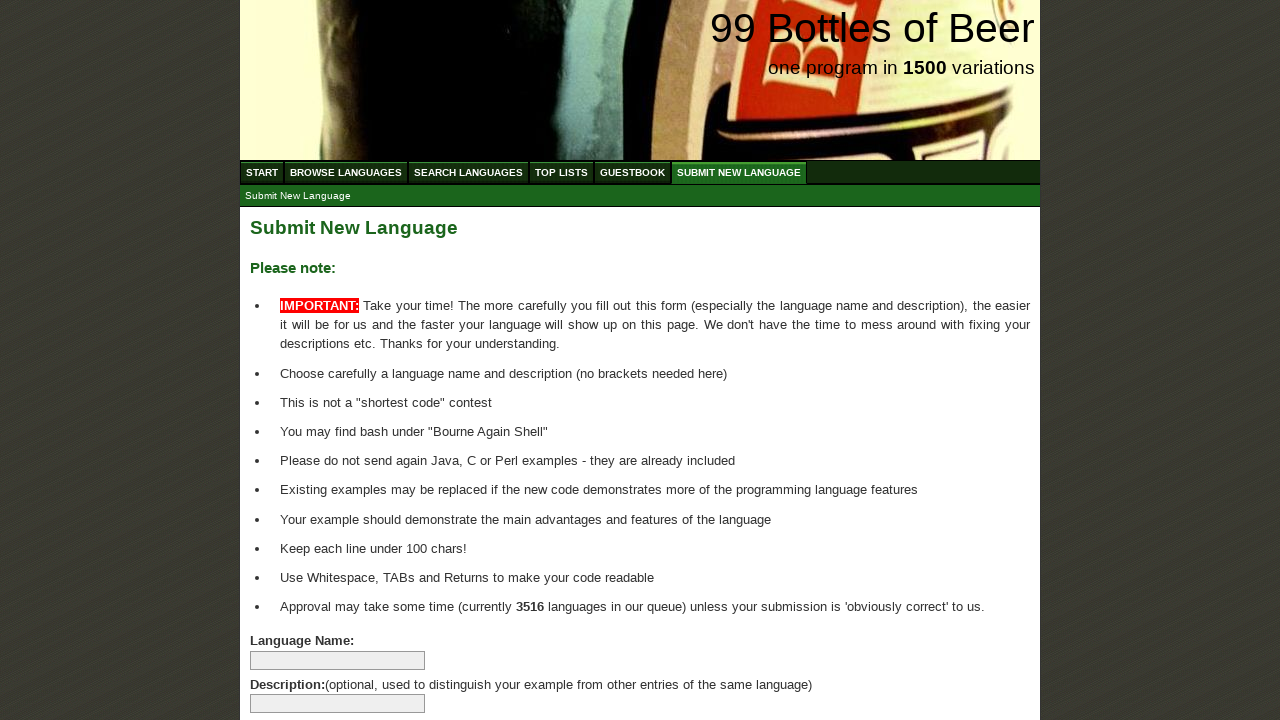

Navigated to Submit New Language page
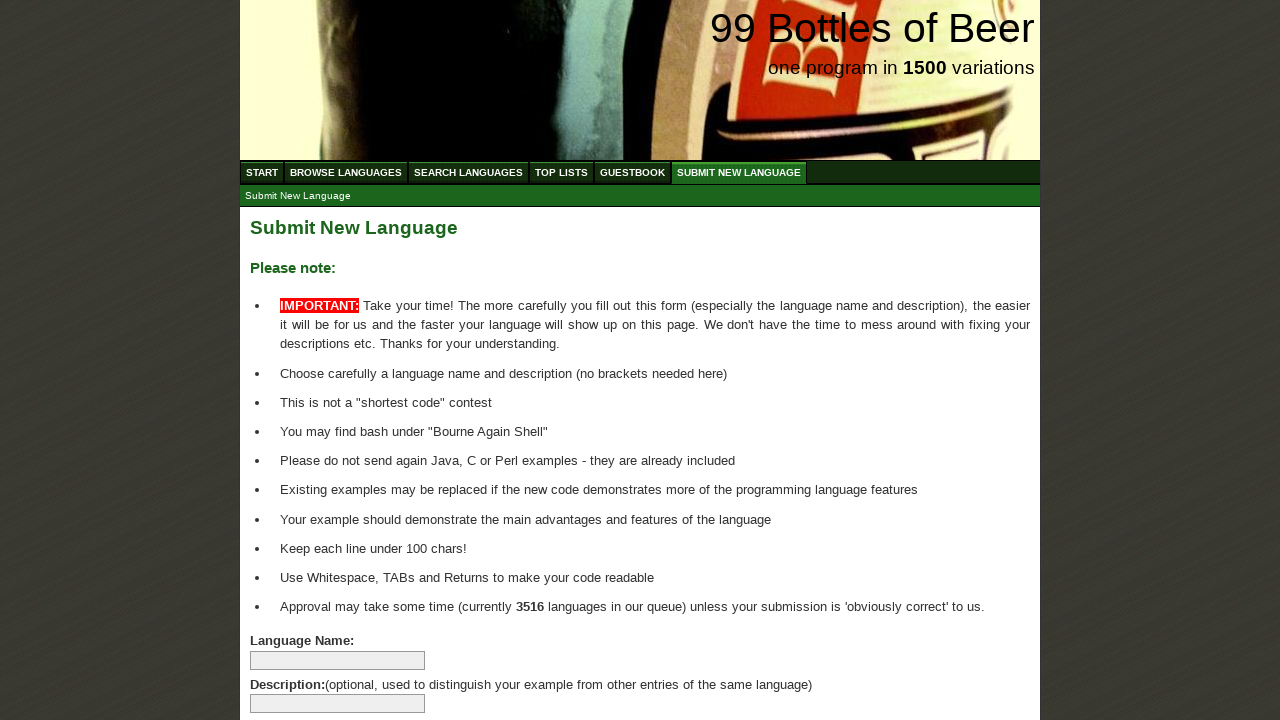

Clicked Submit Language button without filling any form fields at (294, 665) on input[name='submitlanguage']
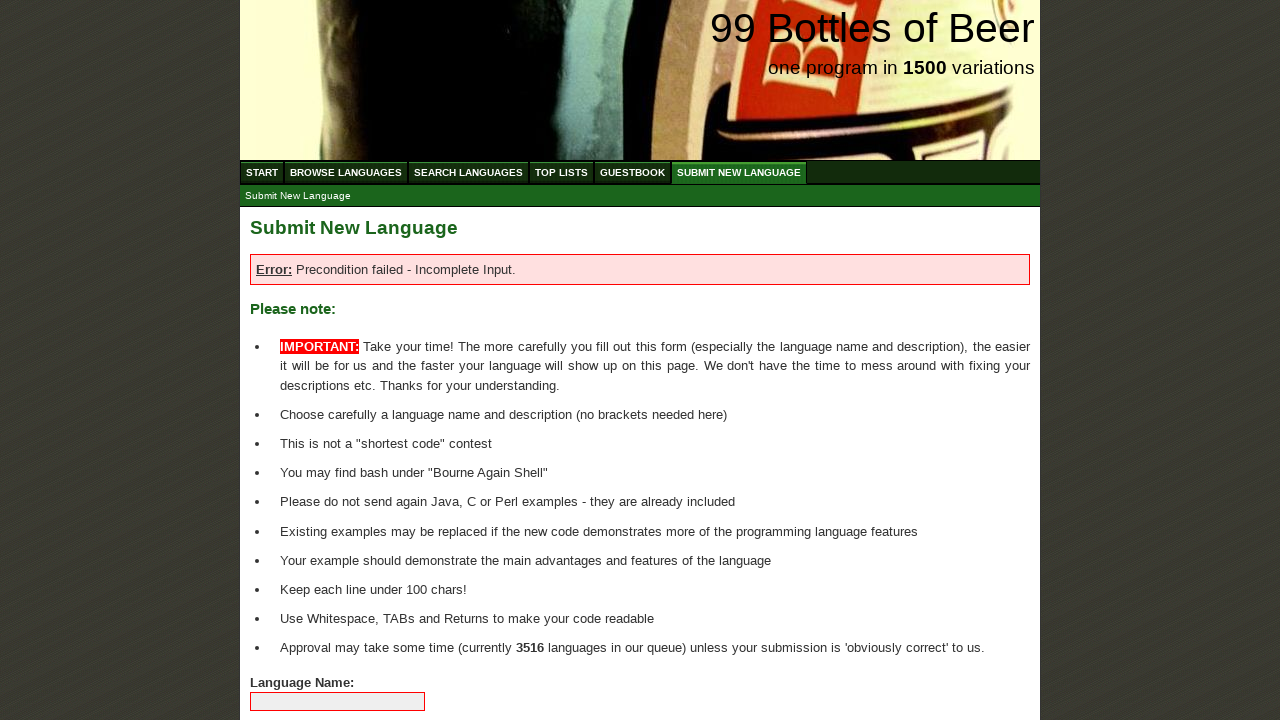

Error message appeared in main content area
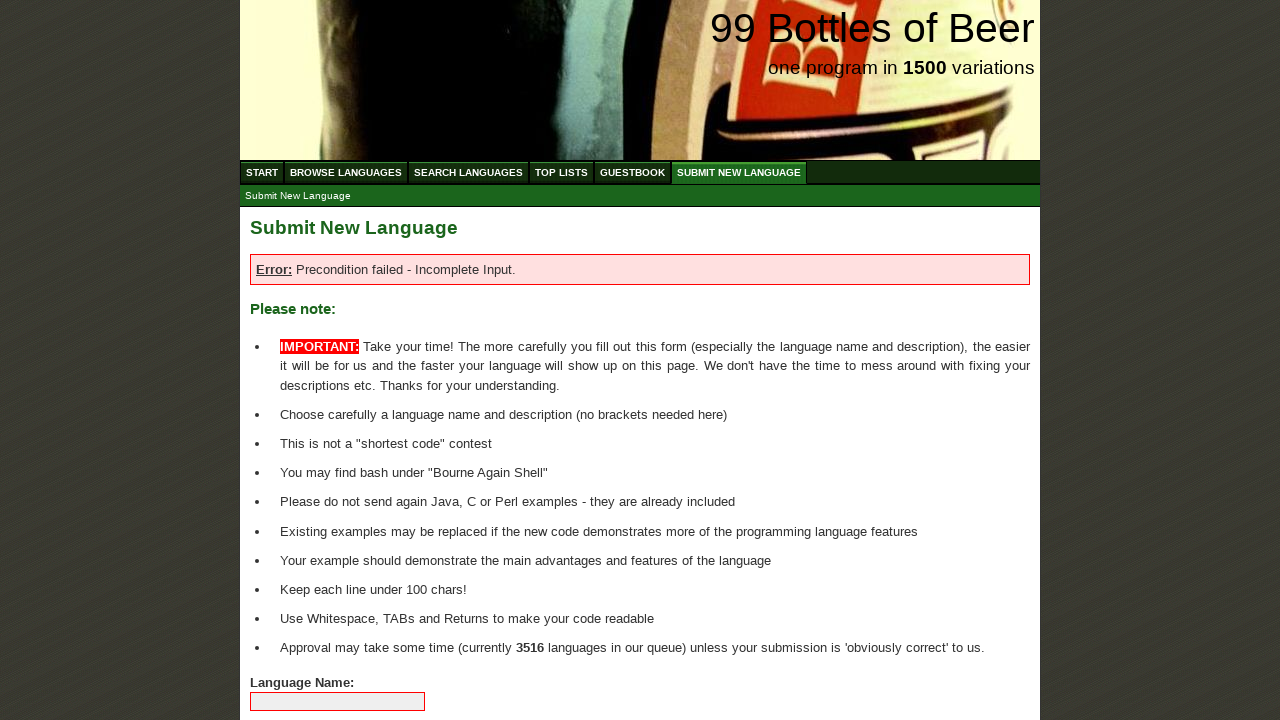

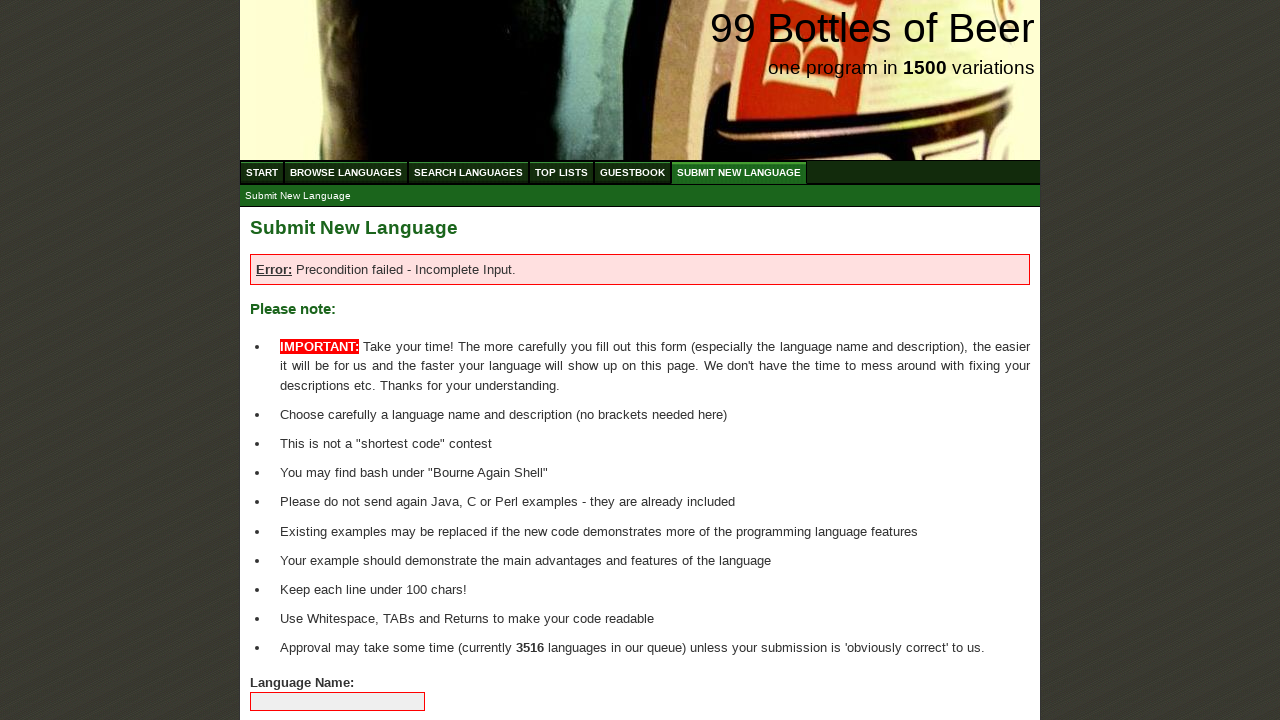